Automates a cultivated variety SNP search on the CicerSeq database by selecting crop type, radio button options, and dropdown values, then entering a gene ID and submitting the search form.

Starting URL: https://cegresources.icrisat.org/cicerseq/?page_id=3605

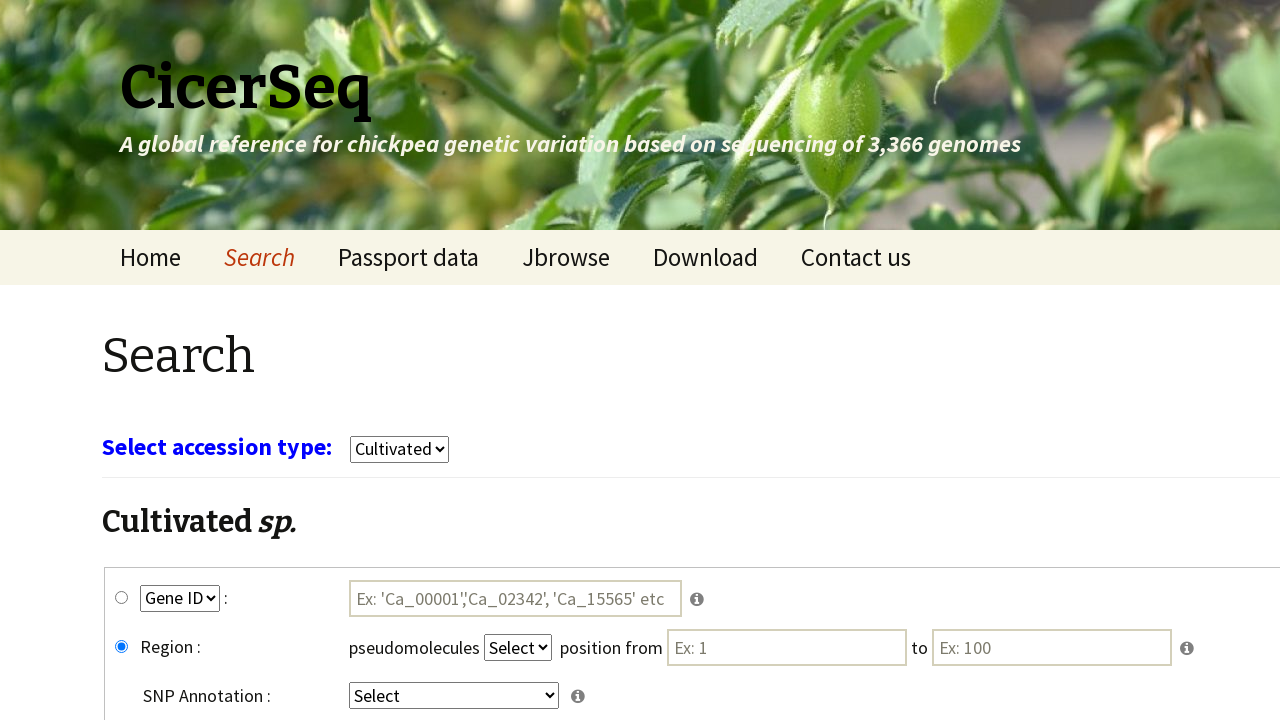

Waited for page to reach networkidle state
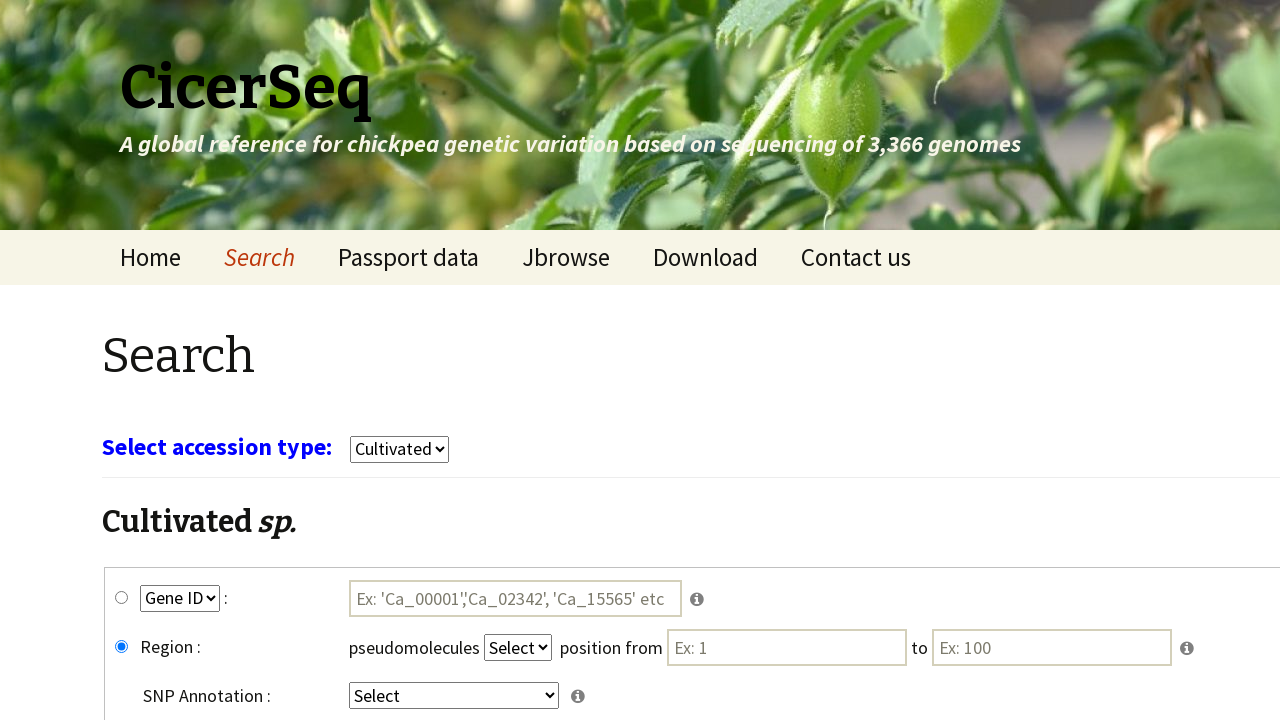

Selected 'cultivars' from crop dropdown on select[name='select_crop']
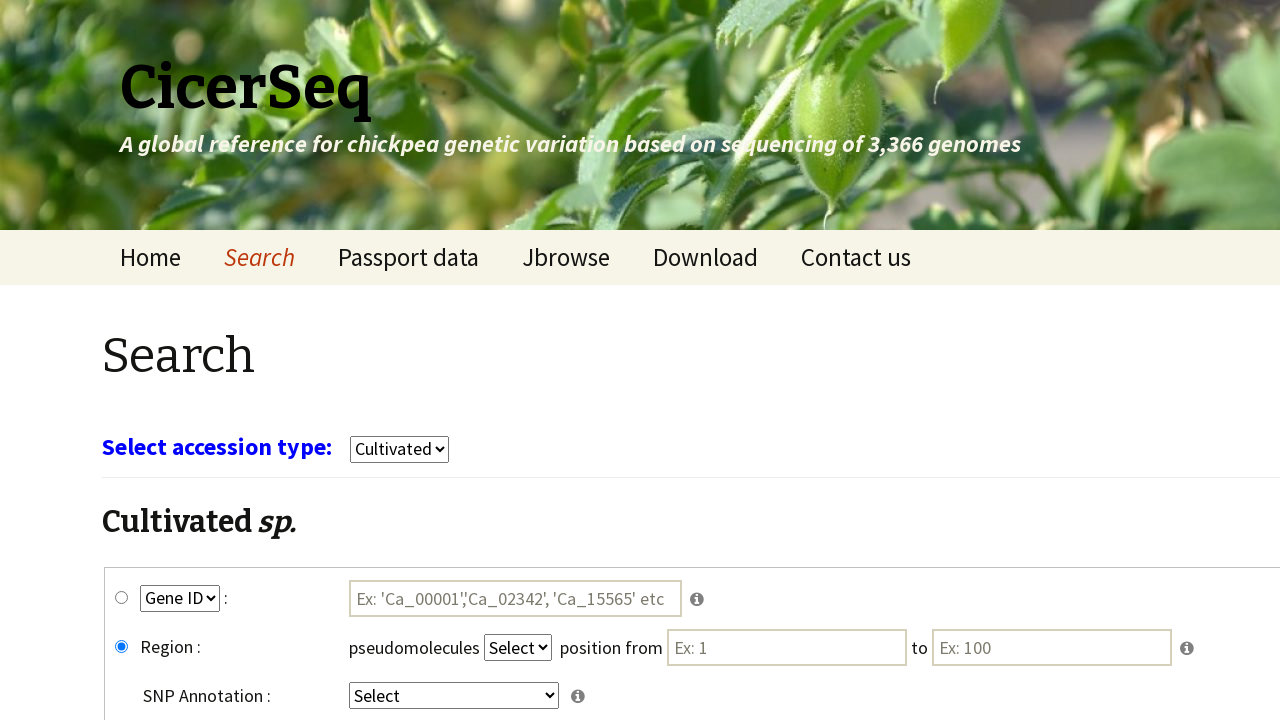

Clicked the gene_snp radio button at (122, 598) on #gene_snp
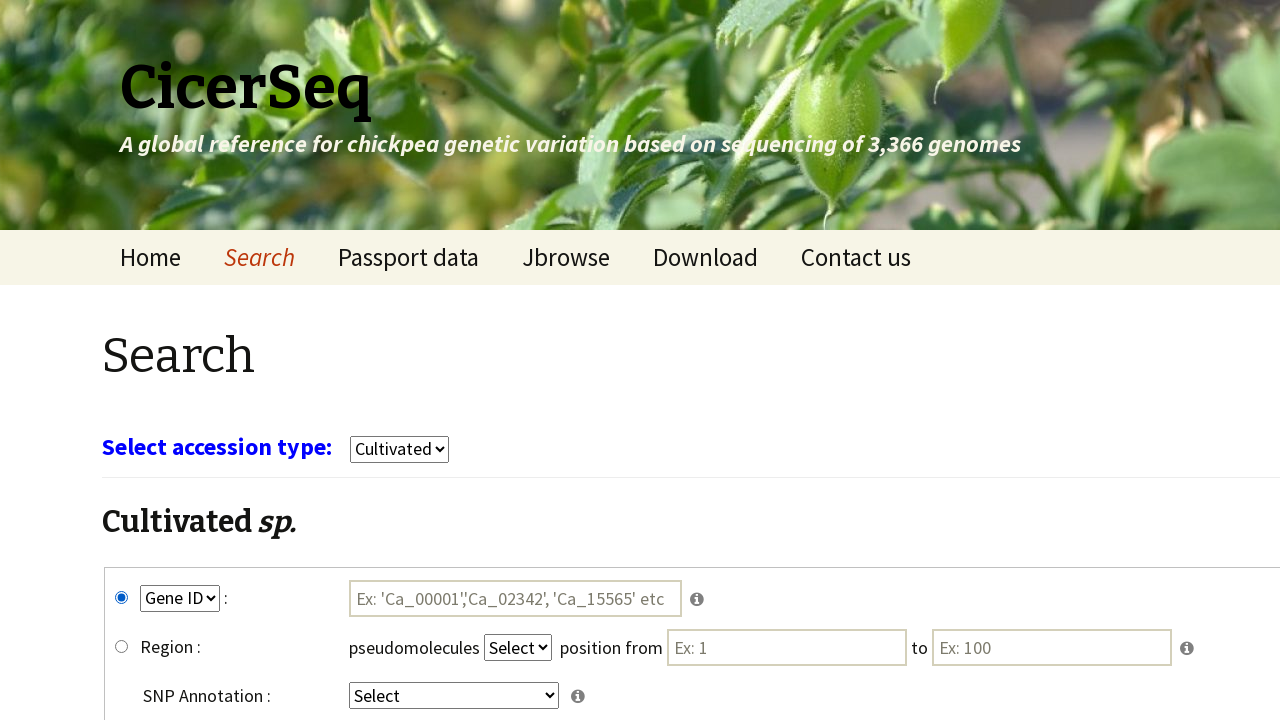

Selected 'GeneID' from key1 dropdown on select[name='key1']
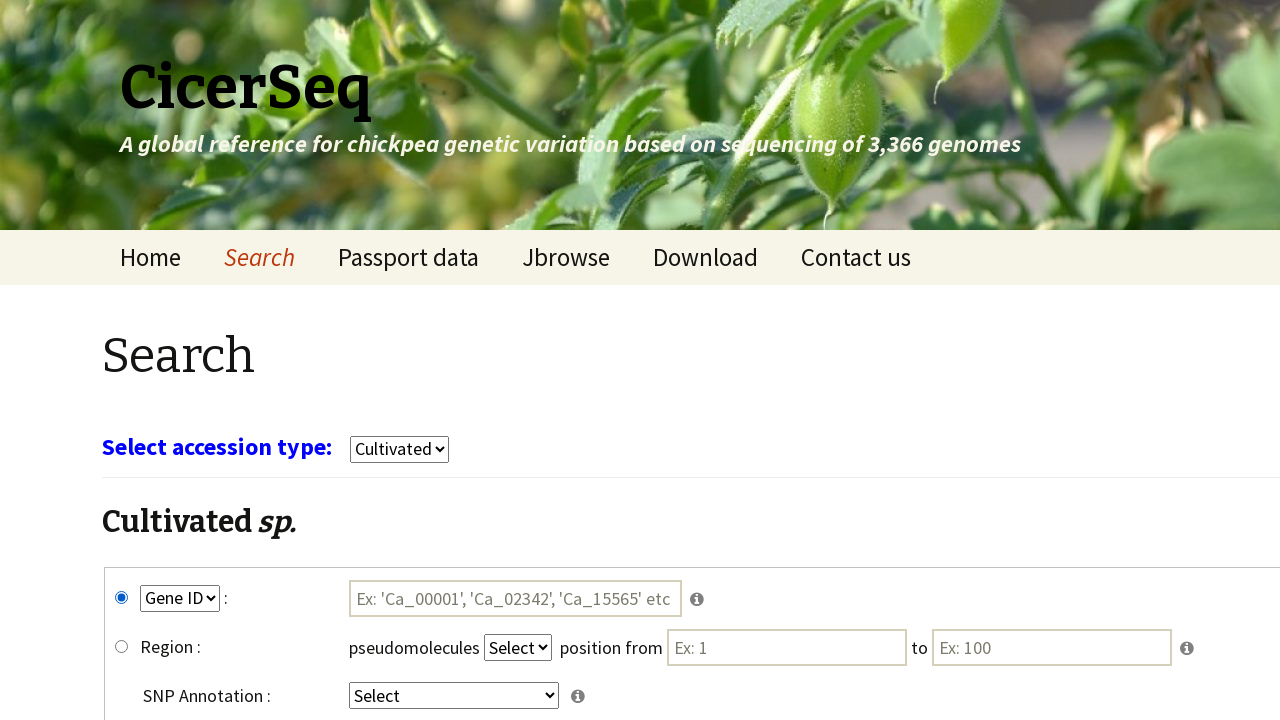

Selected 'intergenic' from key4 dropdown on select[name='key4']
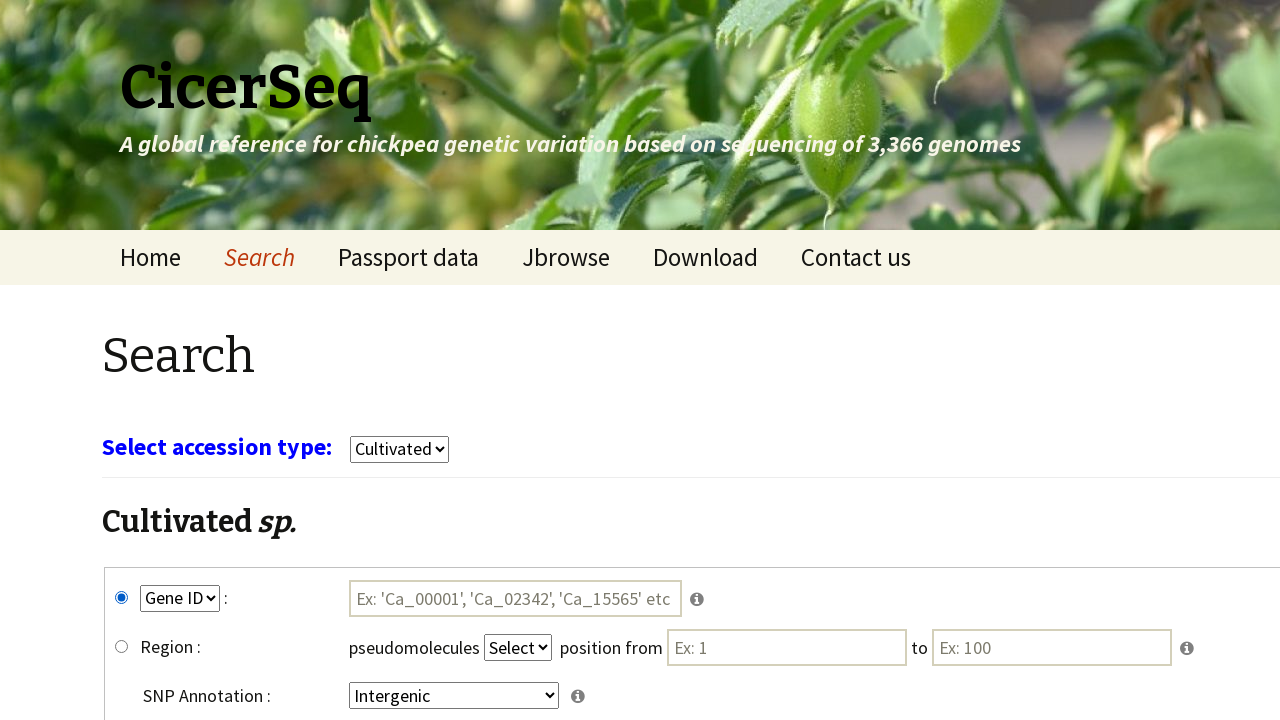

Entered 'Ca_00004' in the gene ID input field on #tmp1
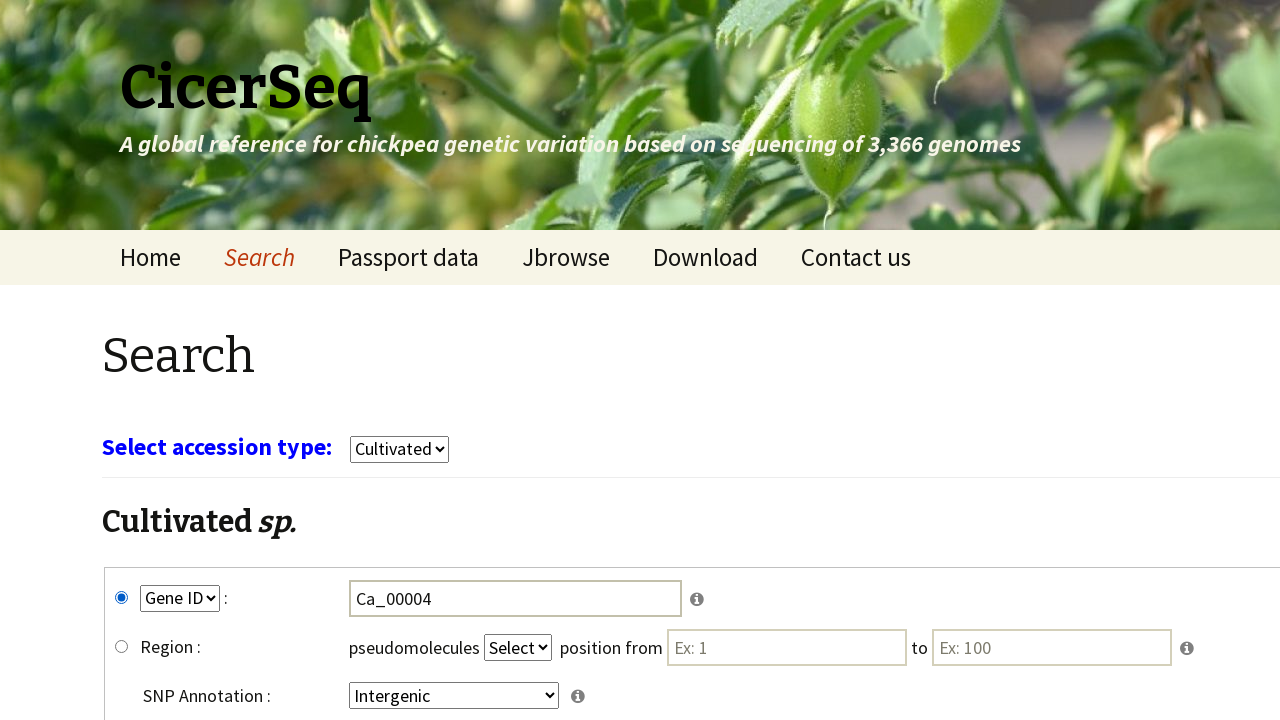

Clicked the submit button to execute SNP search at (788, 573) on input[name='submit']
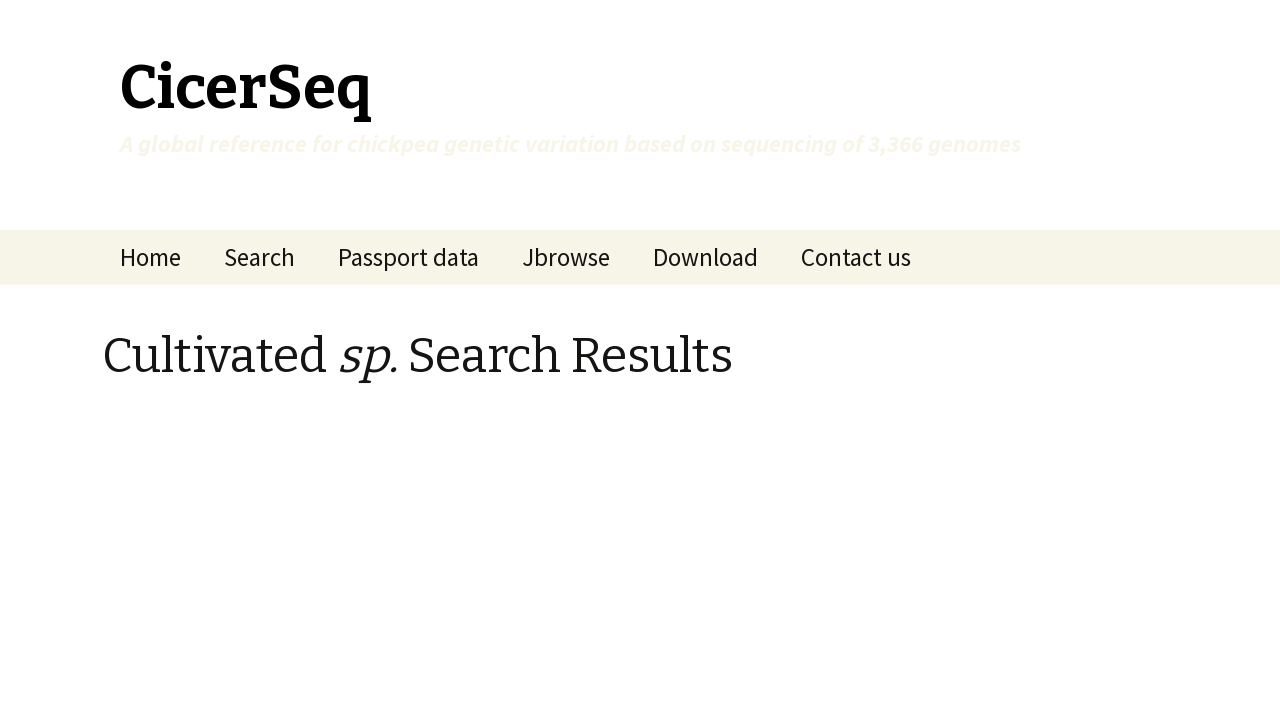

Waited 5 seconds for search results to load
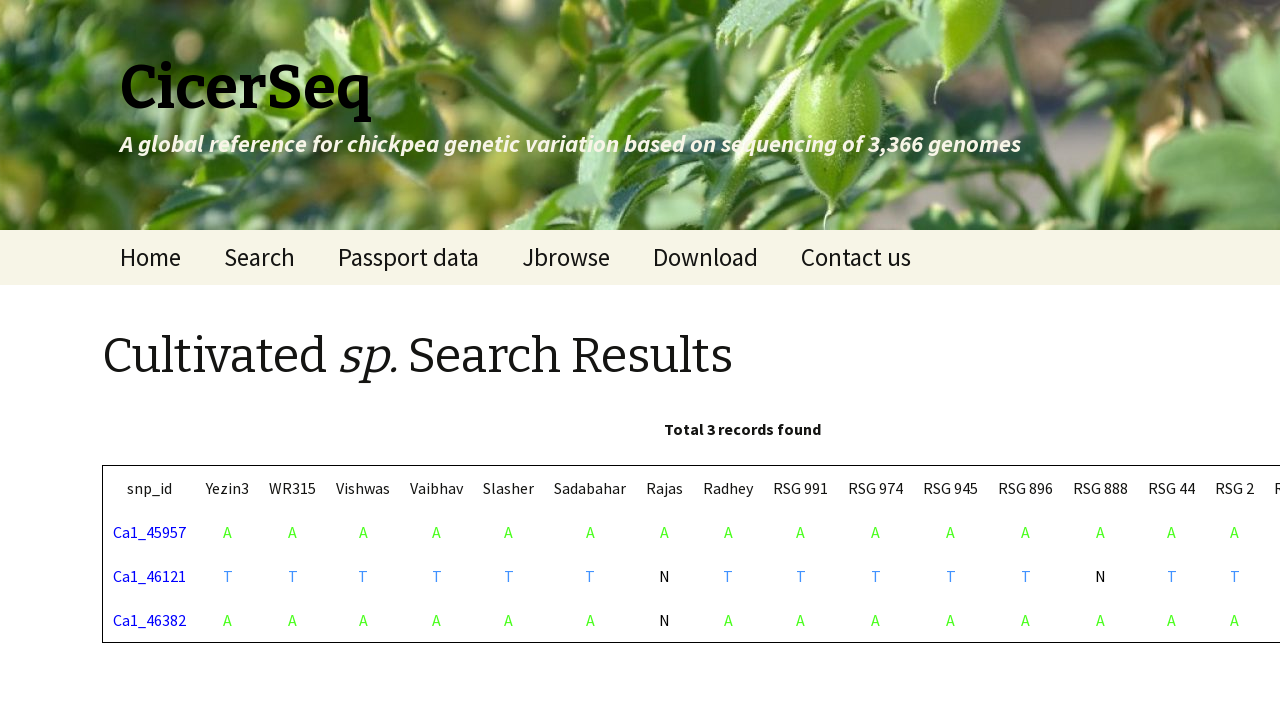

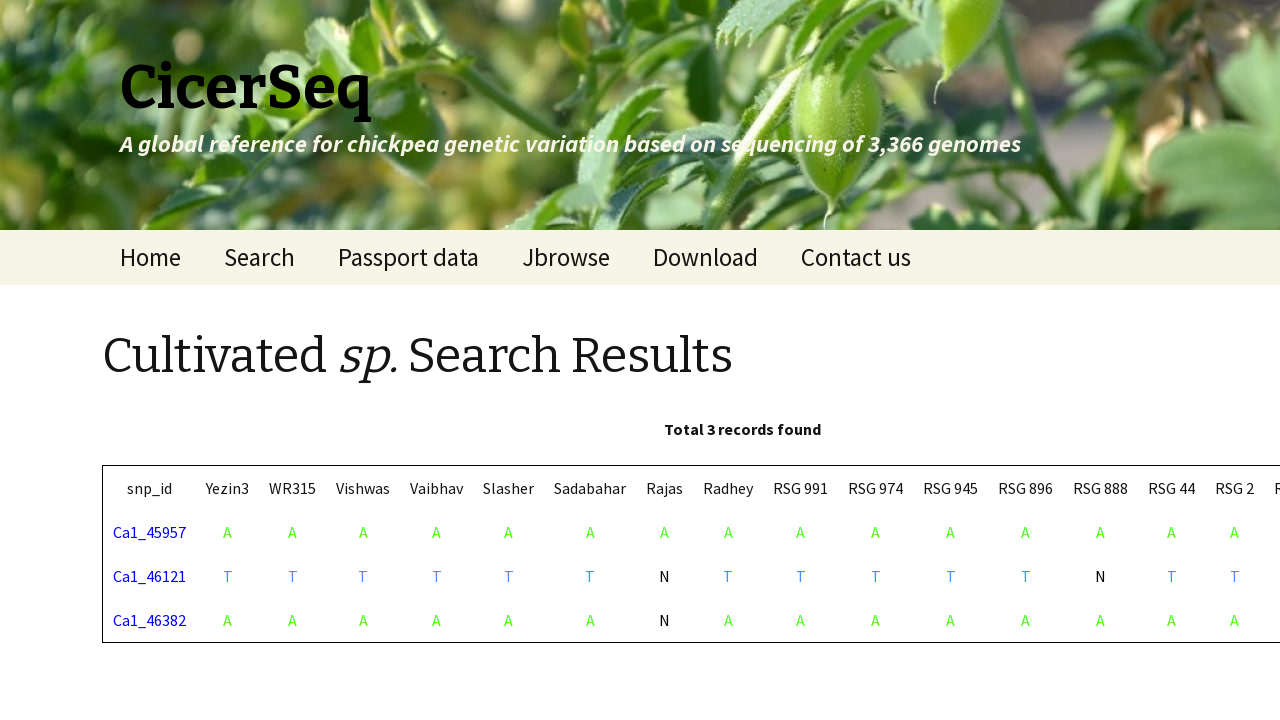